Tests that edits are cancelled when pressing Escape key.

Starting URL: https://demo.playwright.dev/todomvc

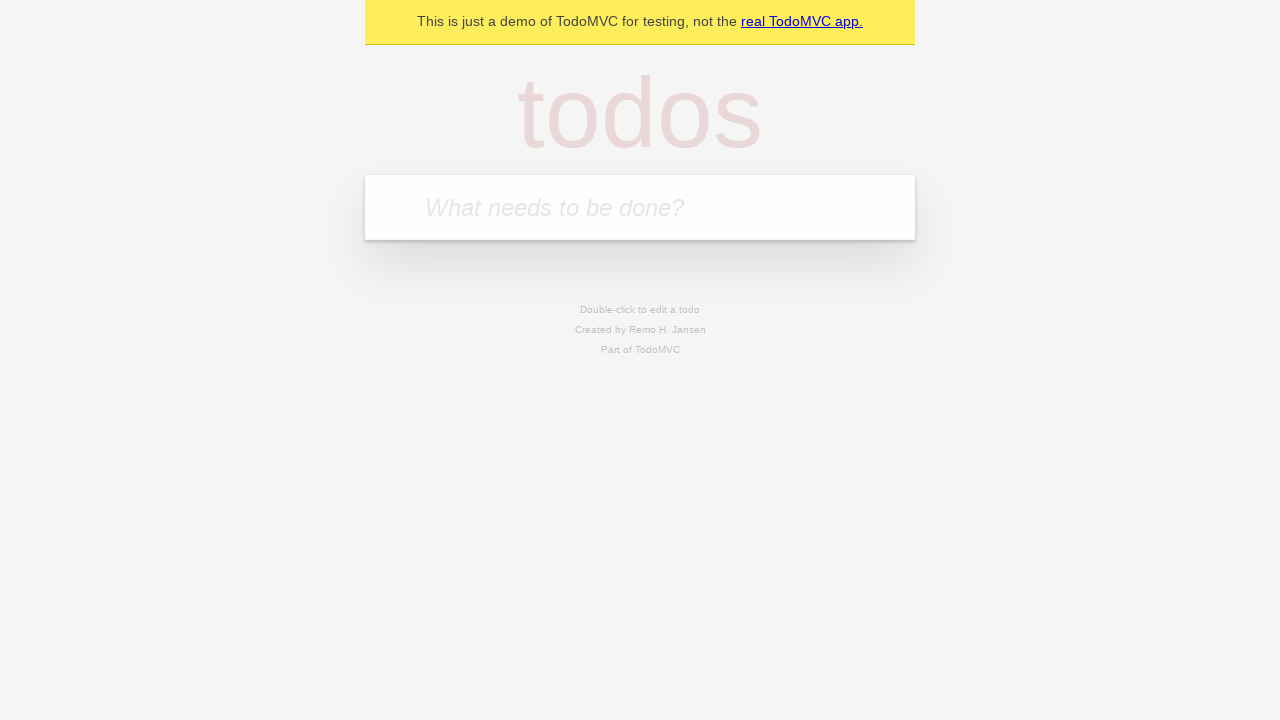

Filled todo input with 'buy some cheese' on internal:attr=[placeholder="What needs to be done?"i]
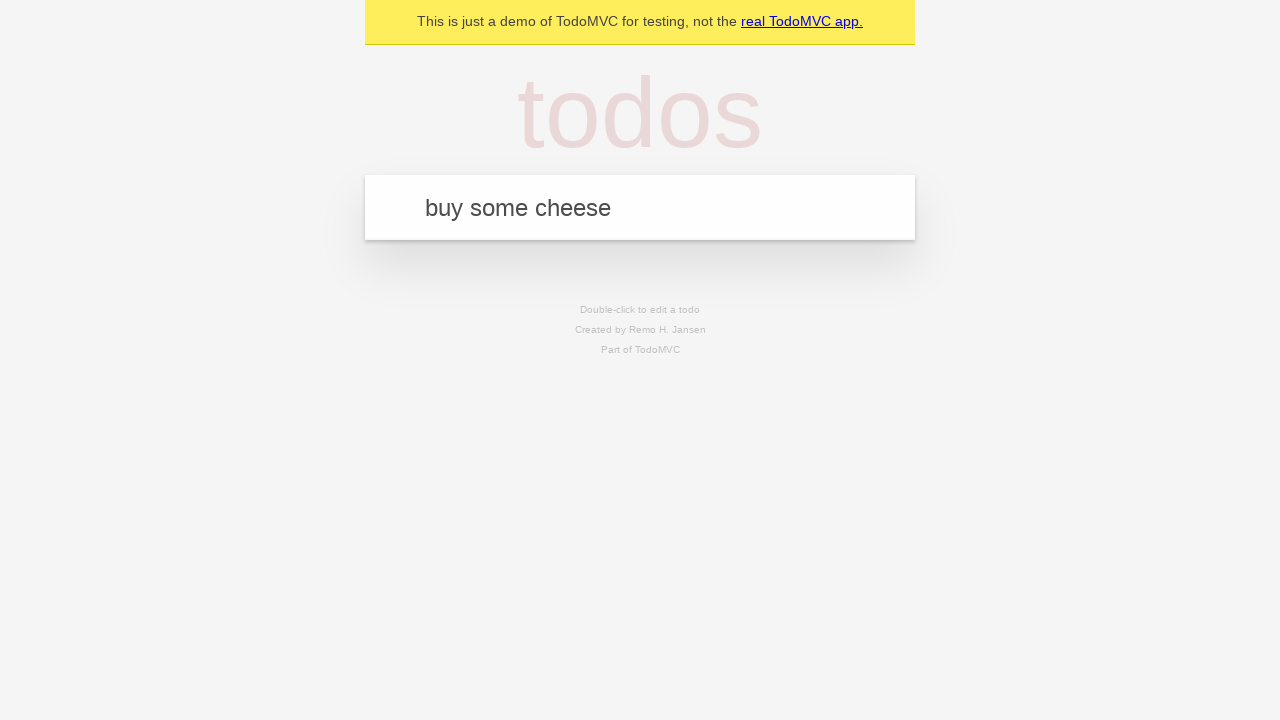

Pressed Enter to add first todo item on internal:attr=[placeholder="What needs to be done?"i]
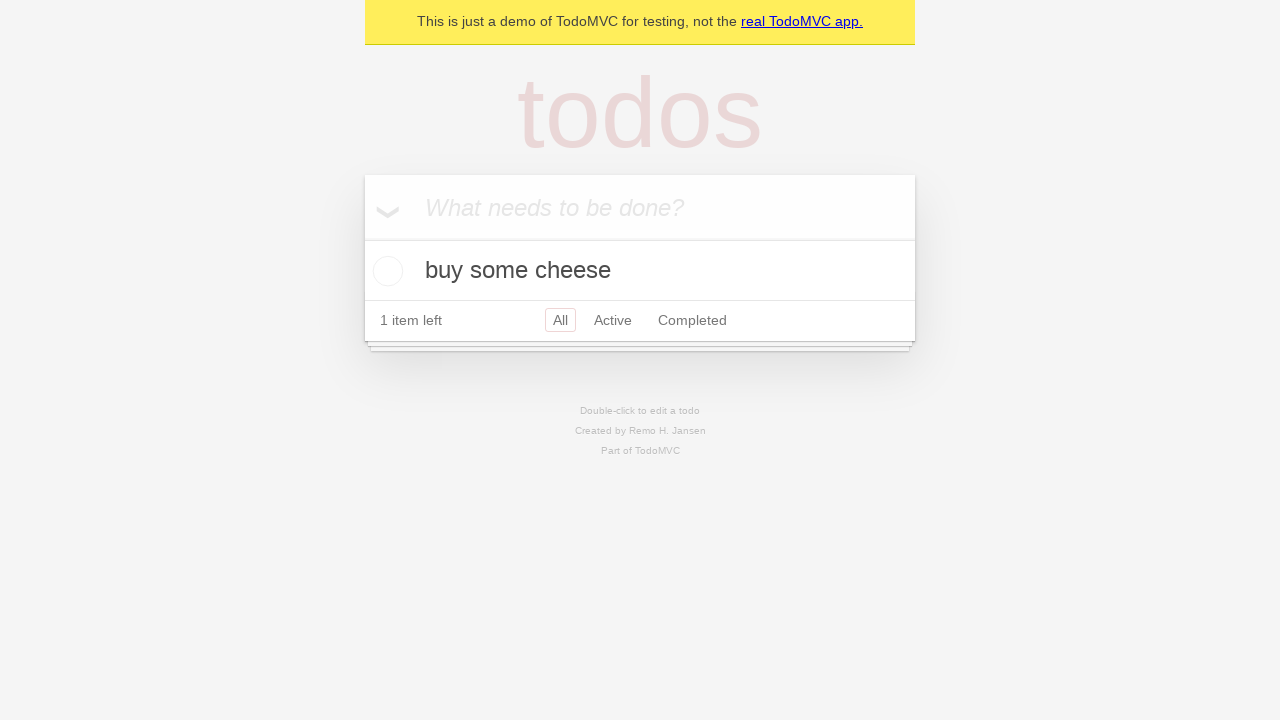

Filled todo input with 'feed the cat' on internal:attr=[placeholder="What needs to be done?"i]
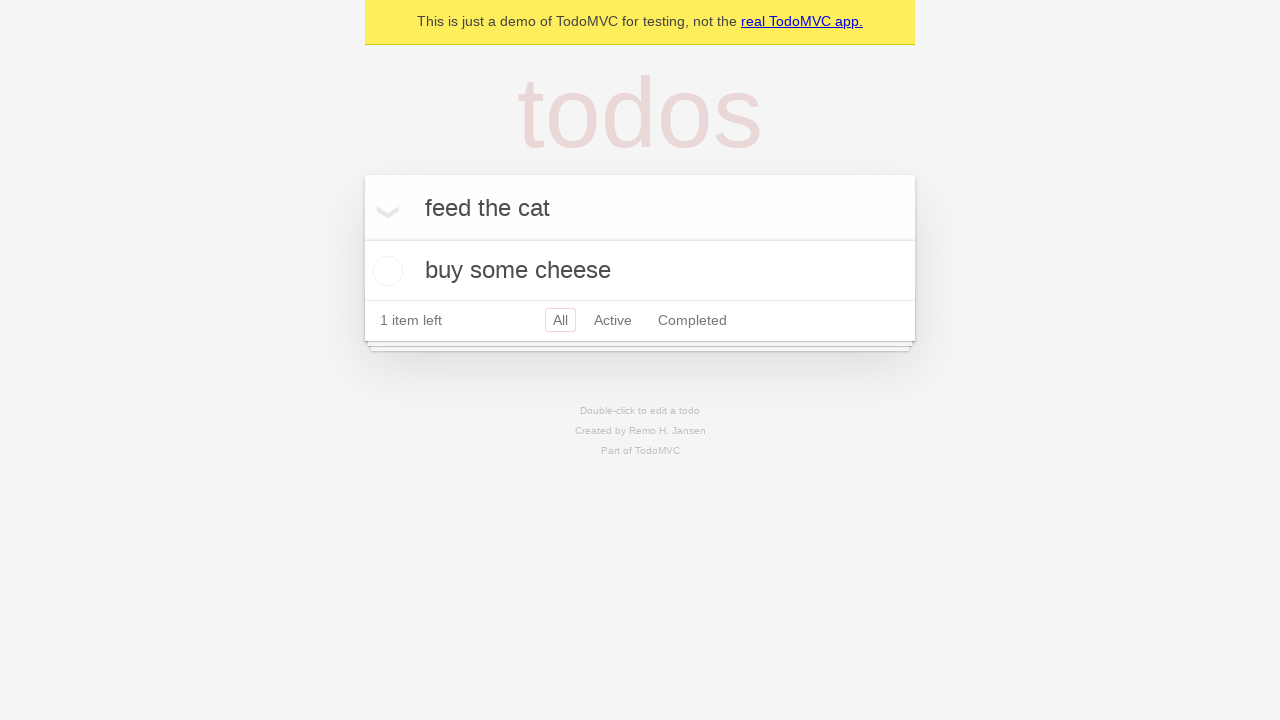

Pressed Enter to add second todo item on internal:attr=[placeholder="What needs to be done?"i]
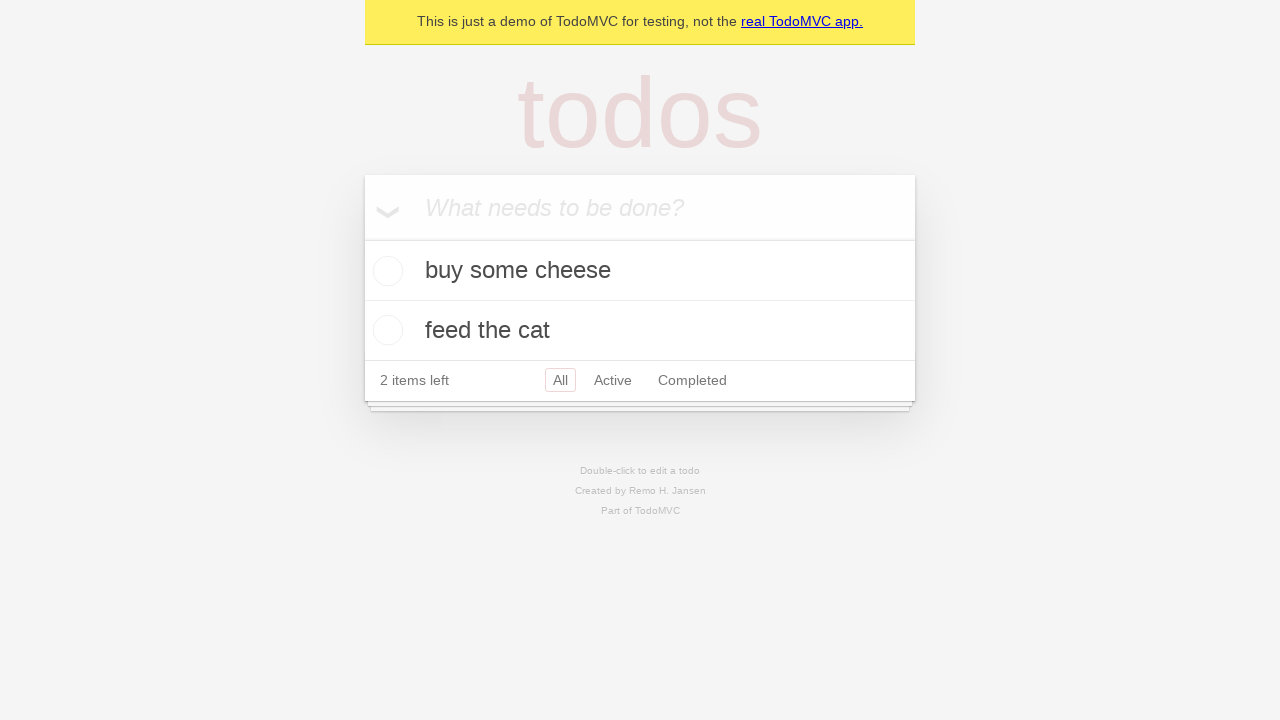

Filled todo input with 'book a doctors appointment' on internal:attr=[placeholder="What needs to be done?"i]
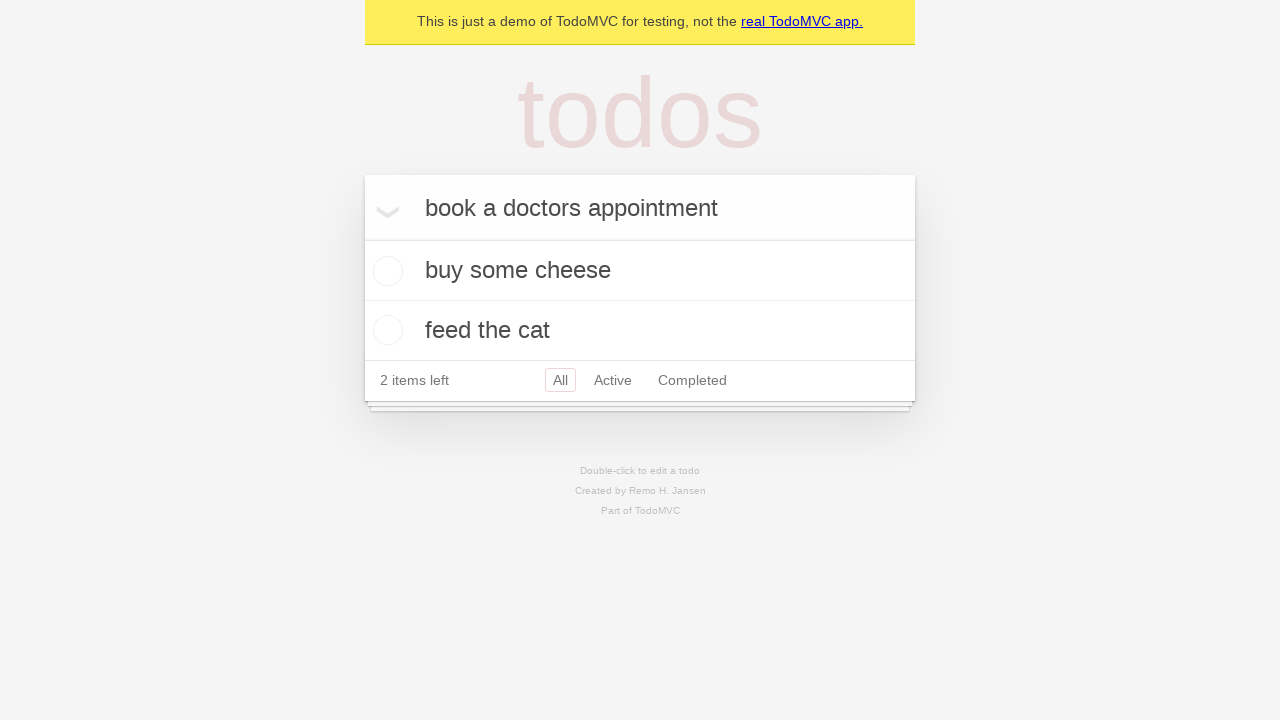

Pressed Enter to add third todo item on internal:attr=[placeholder="What needs to be done?"i]
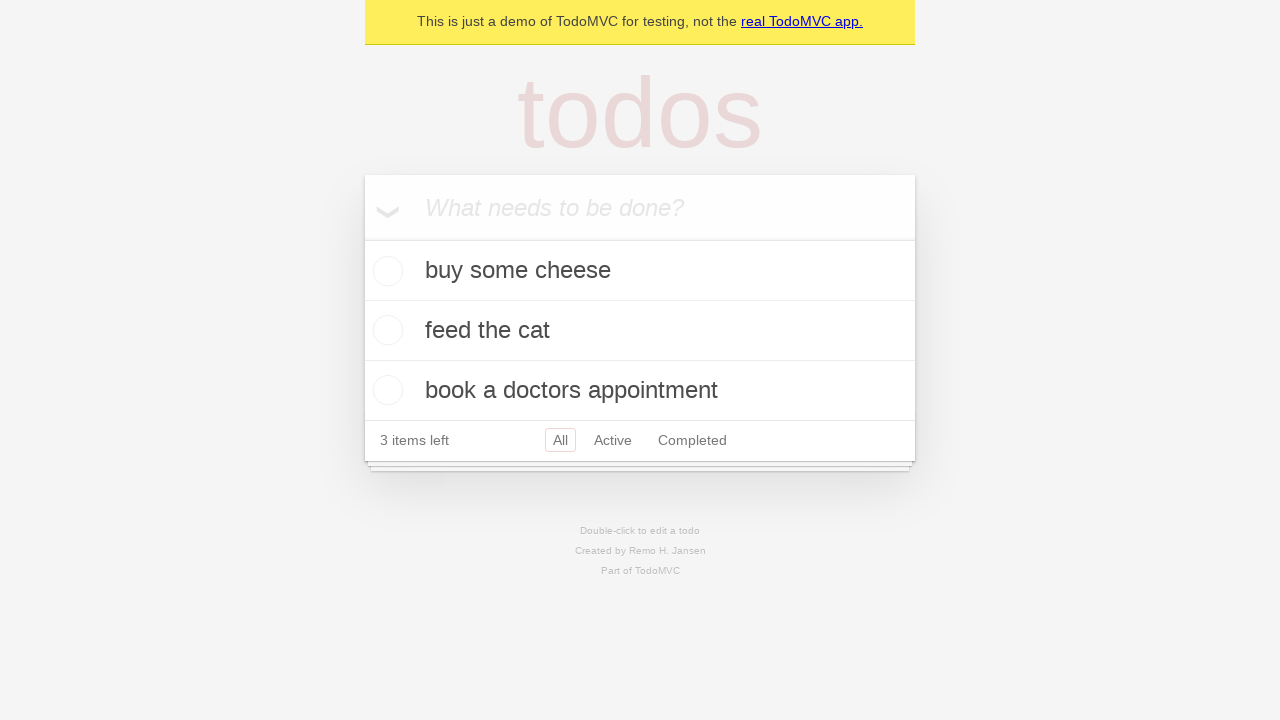

Double-clicked second todo item to enter edit mode at (640, 331) on internal:testid=[data-testid="todo-item"s] >> nth=1
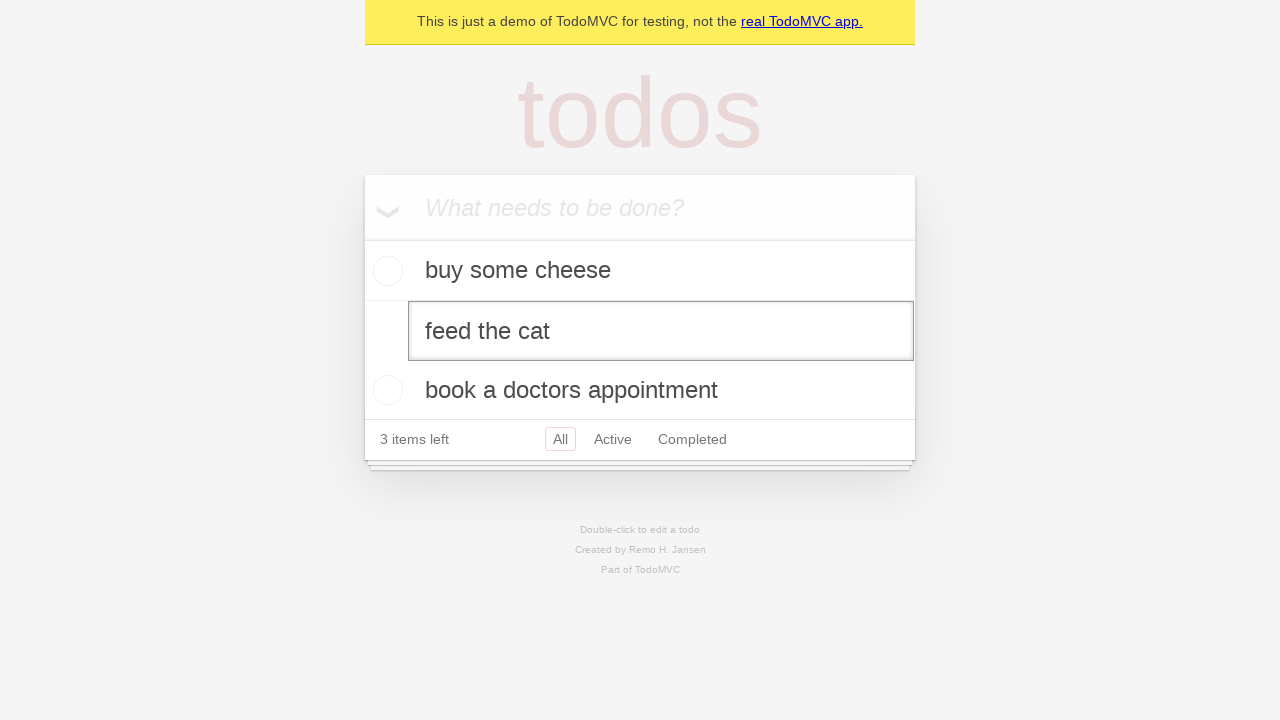

Filled edit field with 'buy some sausages' on internal:testid=[data-testid="todo-item"s] >> nth=1 >> internal:role=textbox[nam
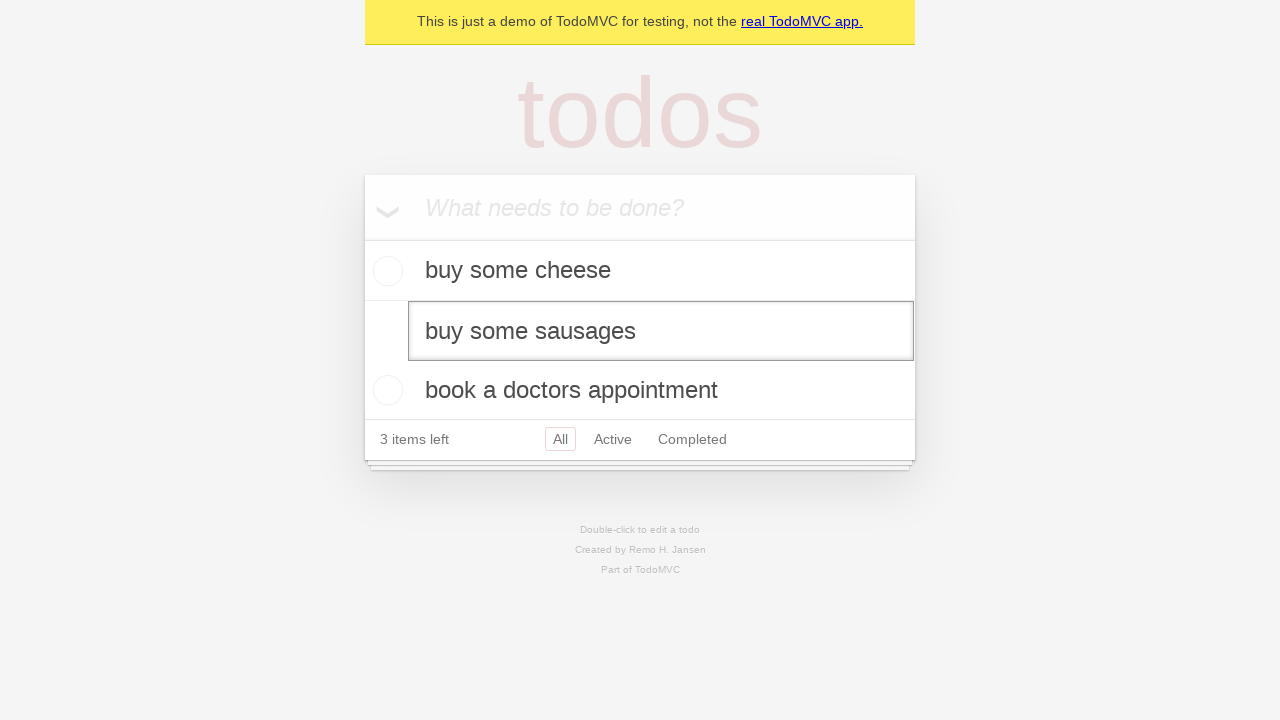

Pressed Escape key to cancel edit on internal:testid=[data-testid="todo-item"s] >> nth=1 >> internal:role=textbox[nam
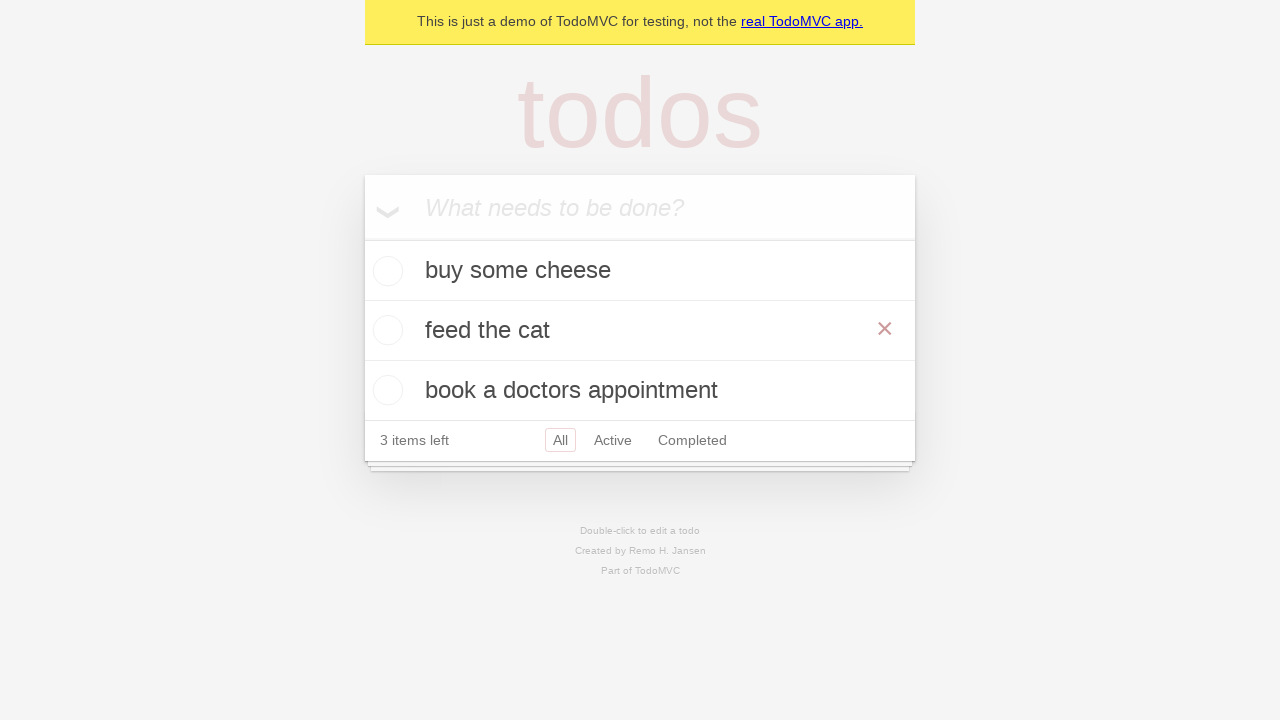

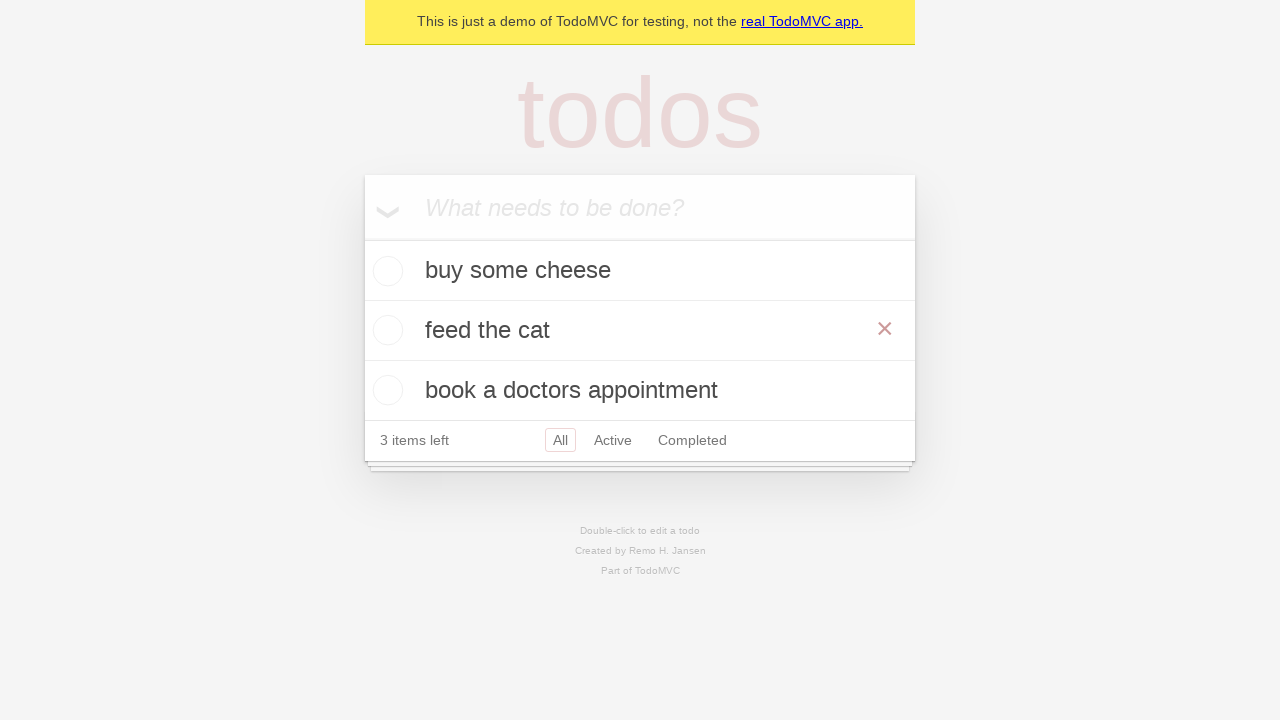